Tests checkbox functionality by navigating to checkboxes page and clicking on the first checkbox

Starting URL: https://the-internet.herokuapp.com

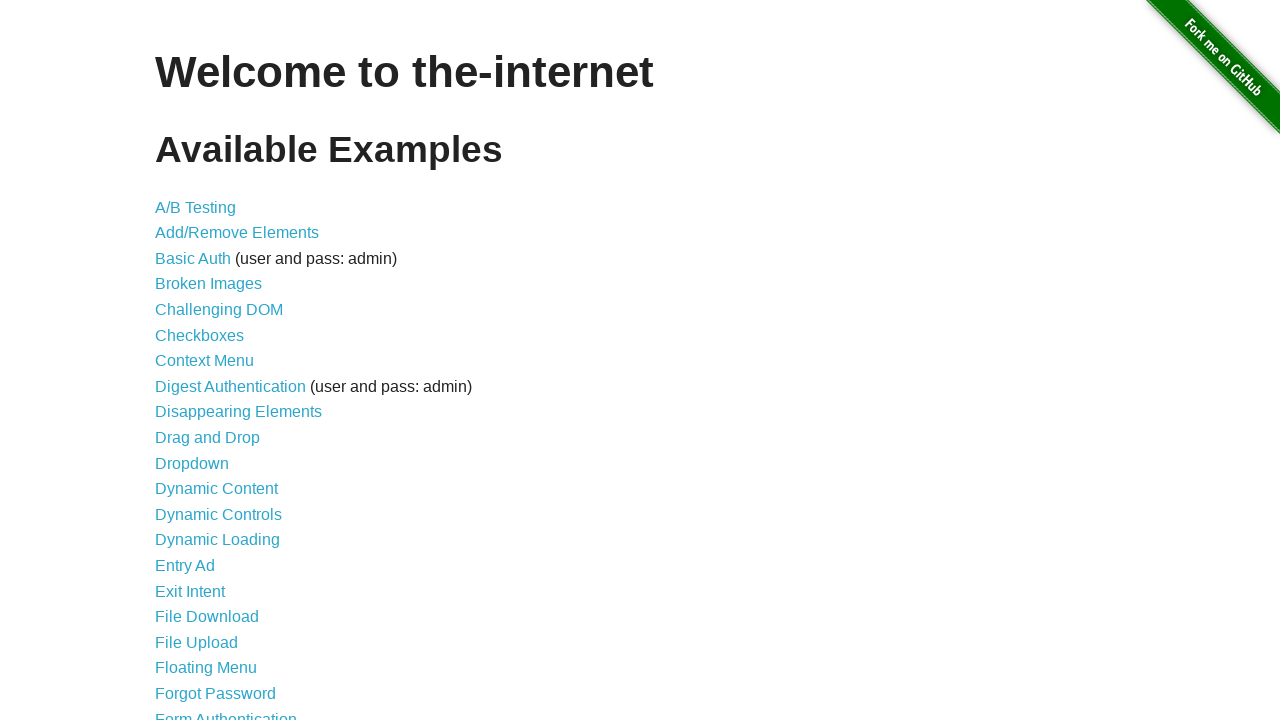

Clicked on Checkboxes link to navigate to checkboxes page at (200, 335) on text=Checkboxes
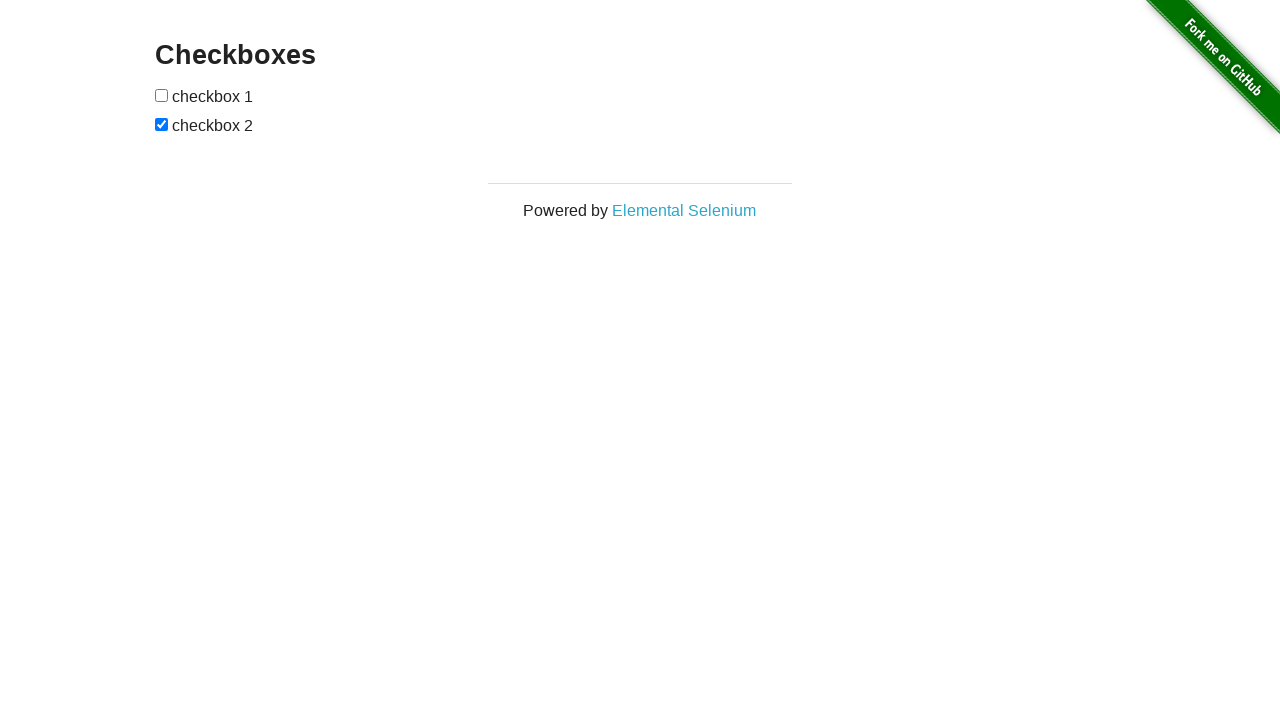

Located the first checkbox element
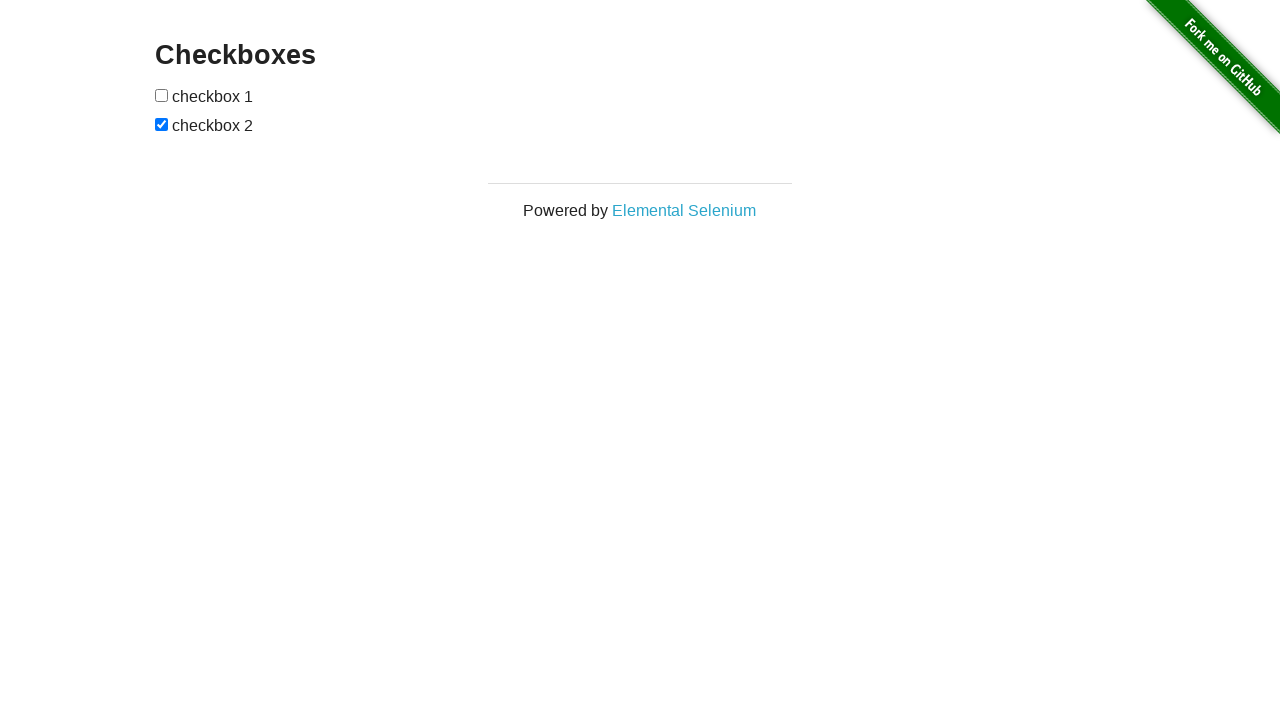

Clicked on the first checkbox at (162, 95) on #checkboxes input >> nth=0
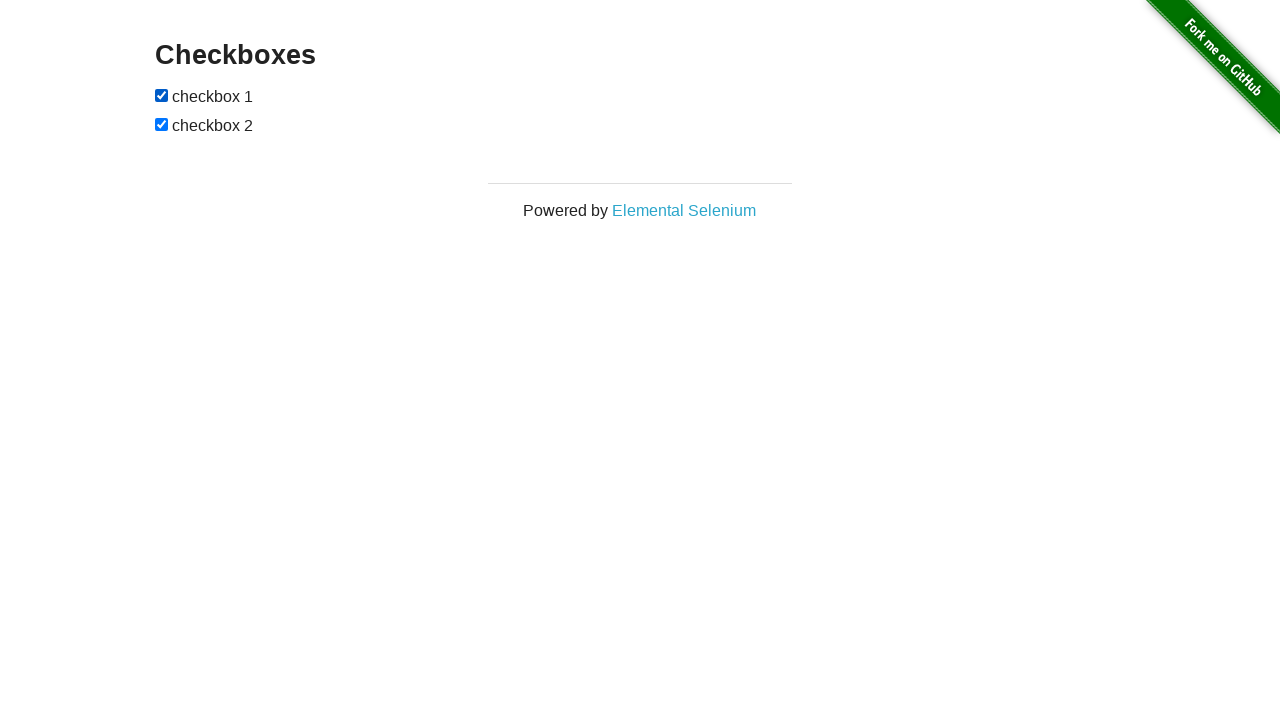

Verified that the first checkbox is checked
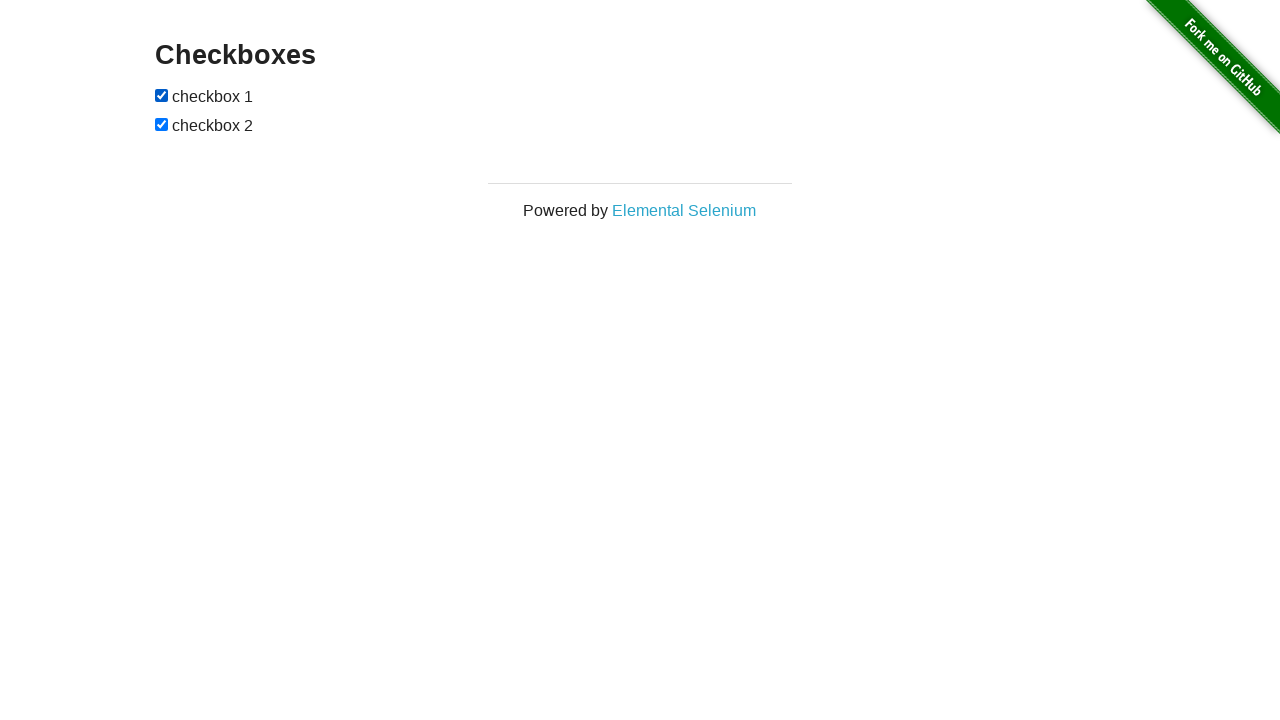

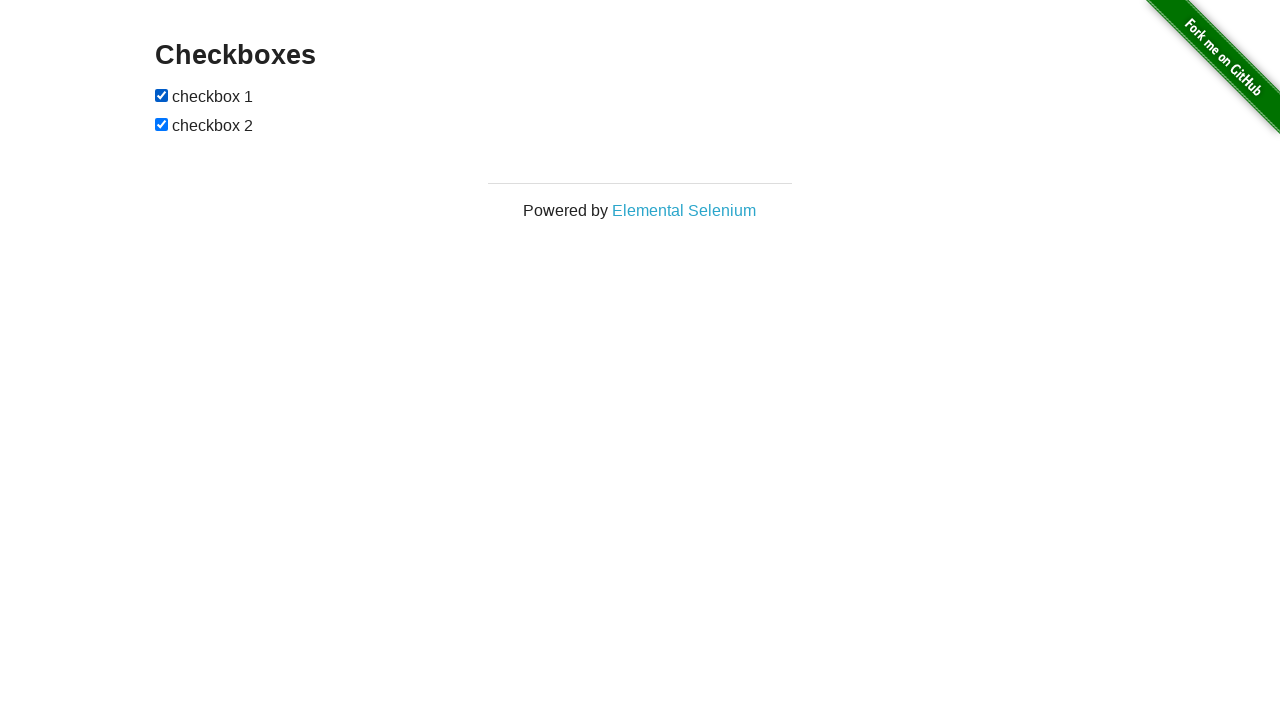